Tests Indian railway ticket search functionality by entering source and destination stations, then verifies train results are displayed

Starting URL: https://erail.in/

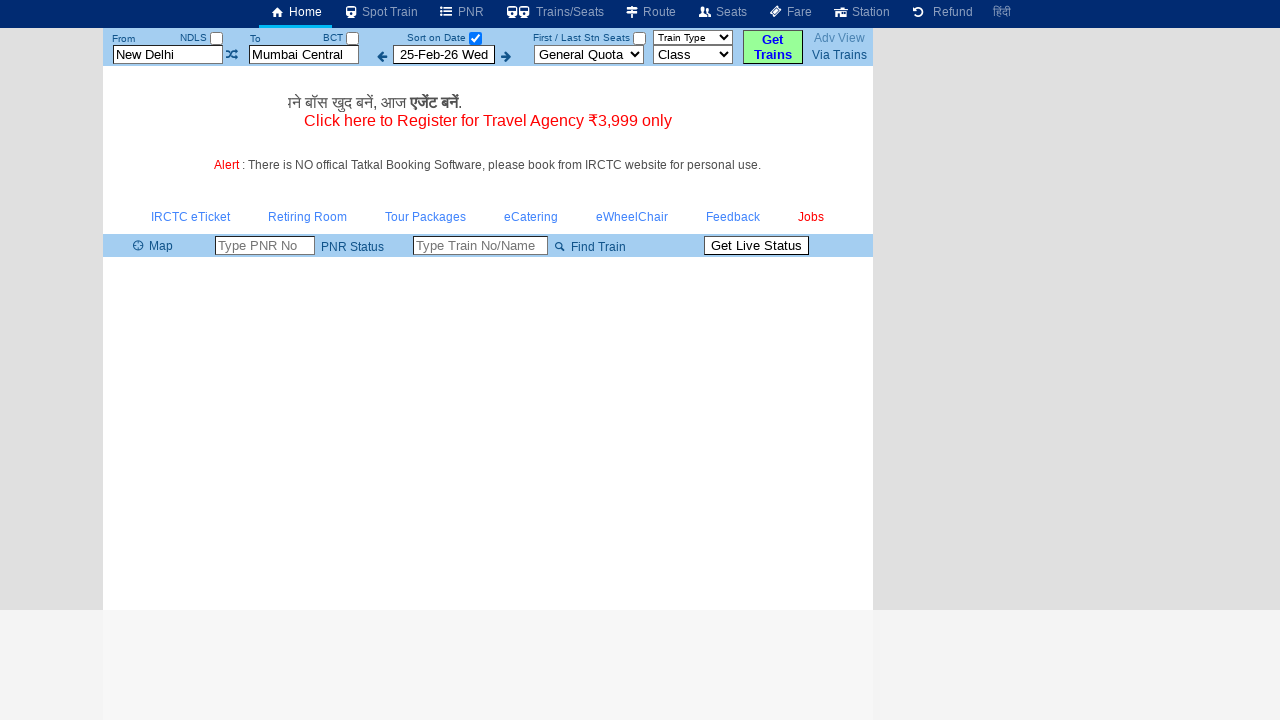

Unchecked the 'Date Only' checkbox to display all trains at (475, 38) on #chkSelectDateOnly
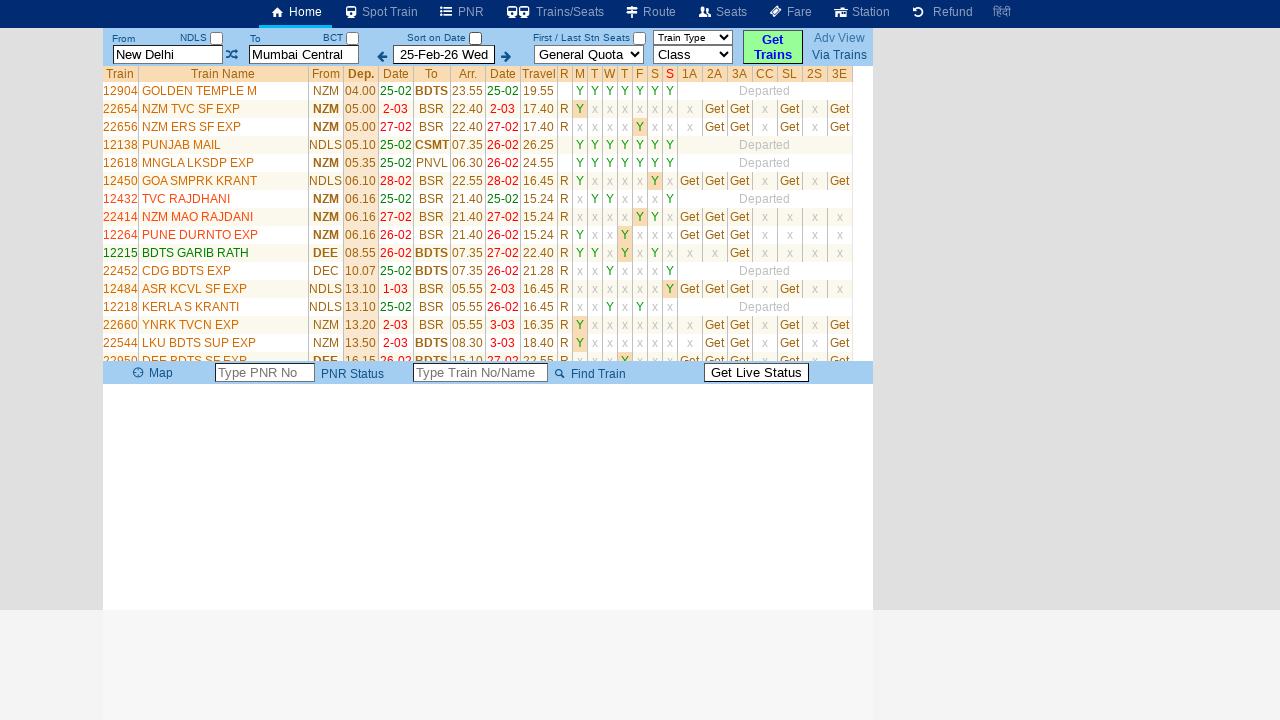

Cleared source station field on #txtStationFrom
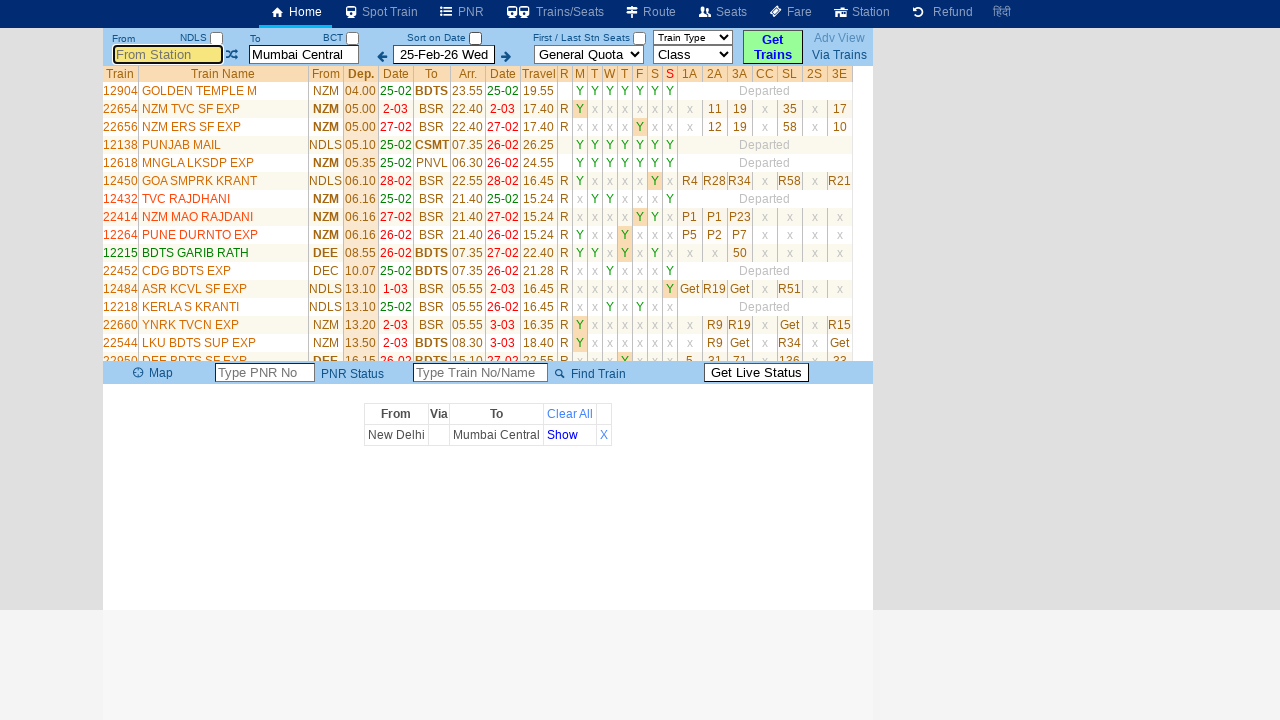

Entered 'MS' (Mumbai Central) as source station on #txtStationFrom
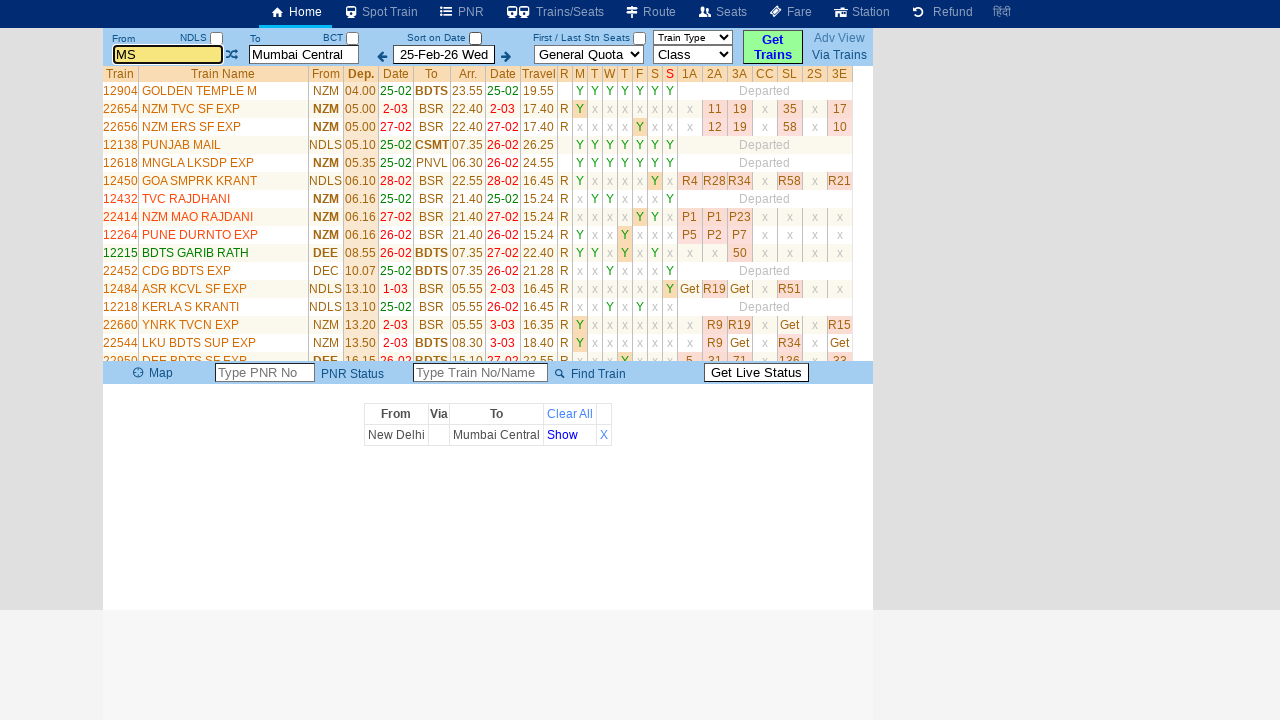

Pressed Enter to confirm source station on #txtStationFrom
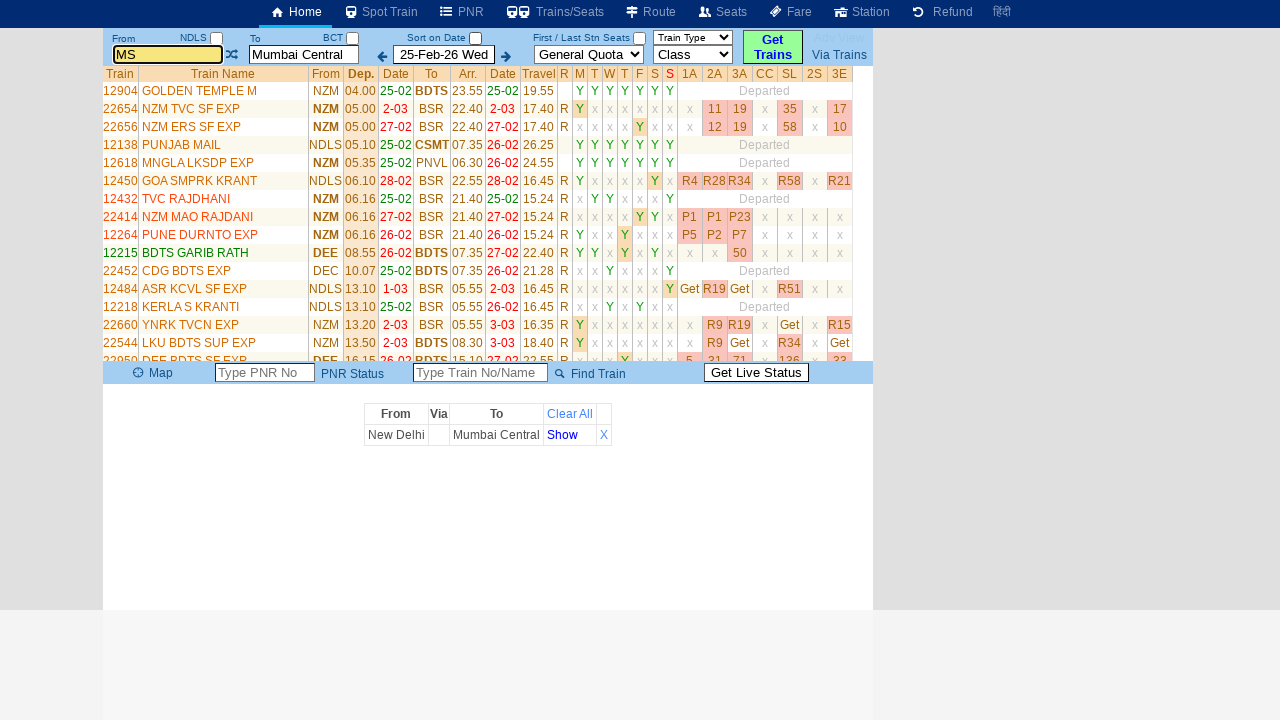

Cleared destination station field on #txtStationTo
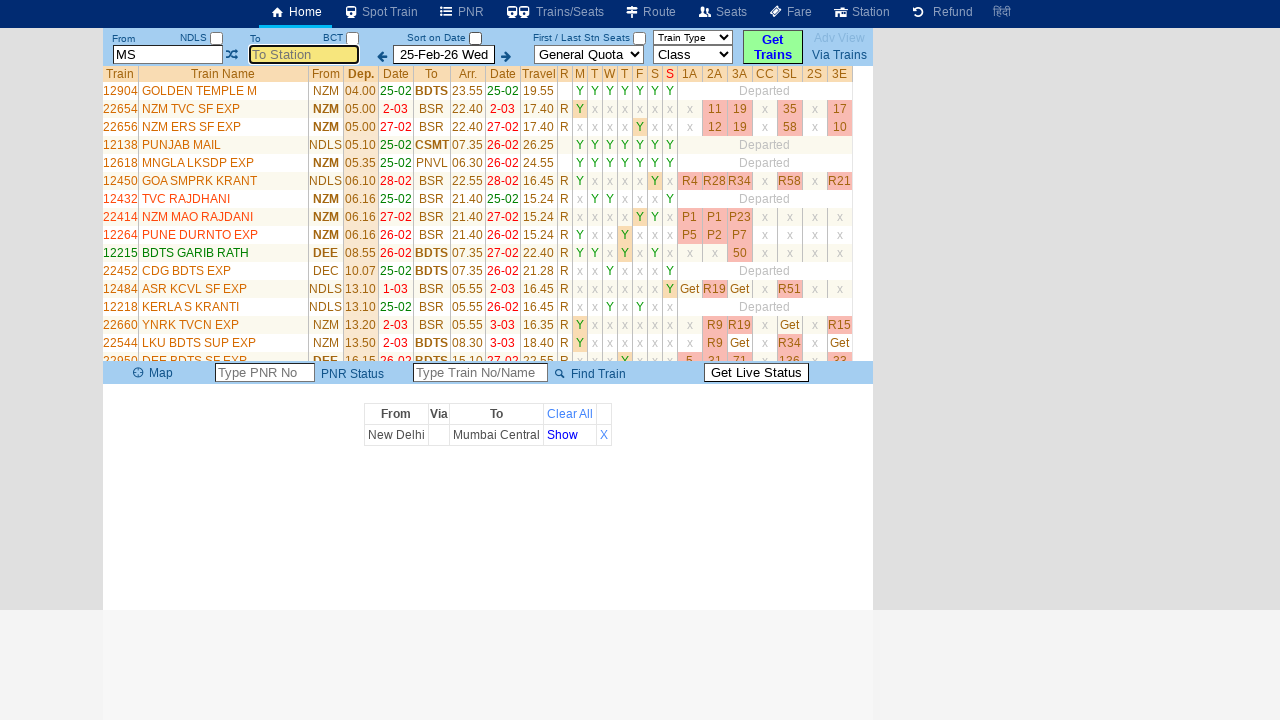

Entered 'TPJ' (Tirupati) as destination station on #txtStationTo
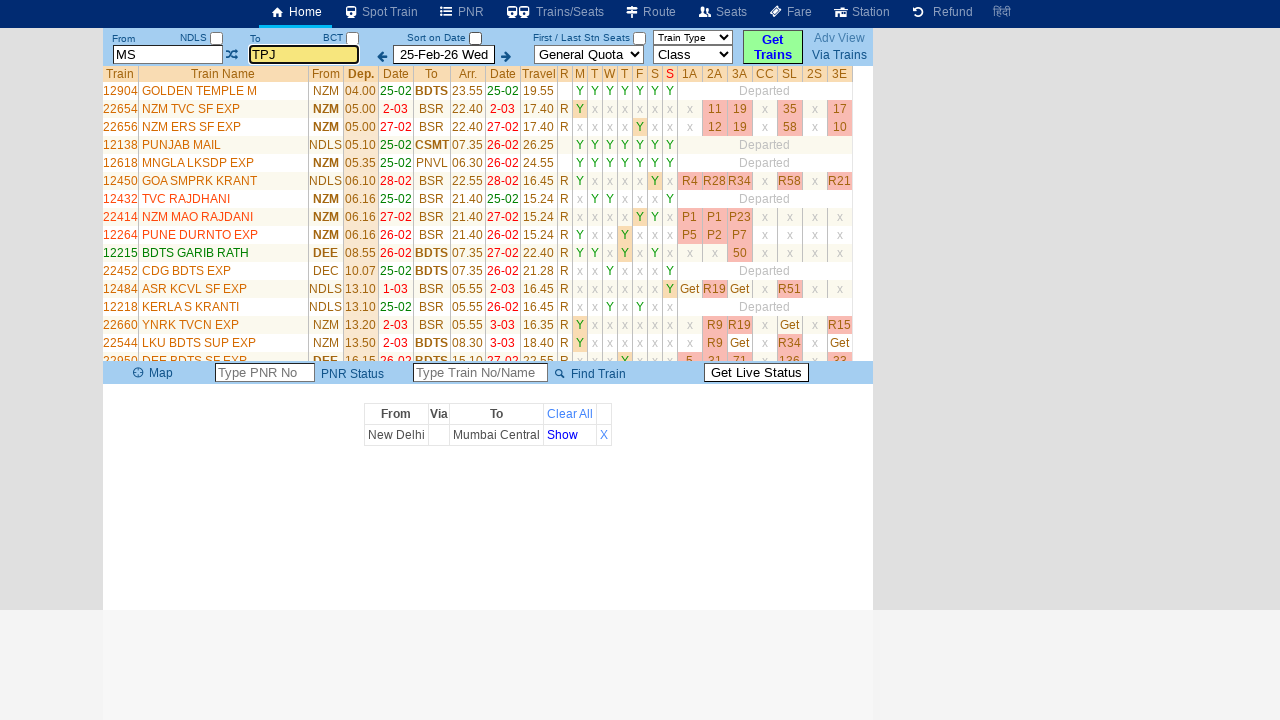

Pressed Enter to confirm destination station on #txtStationTo
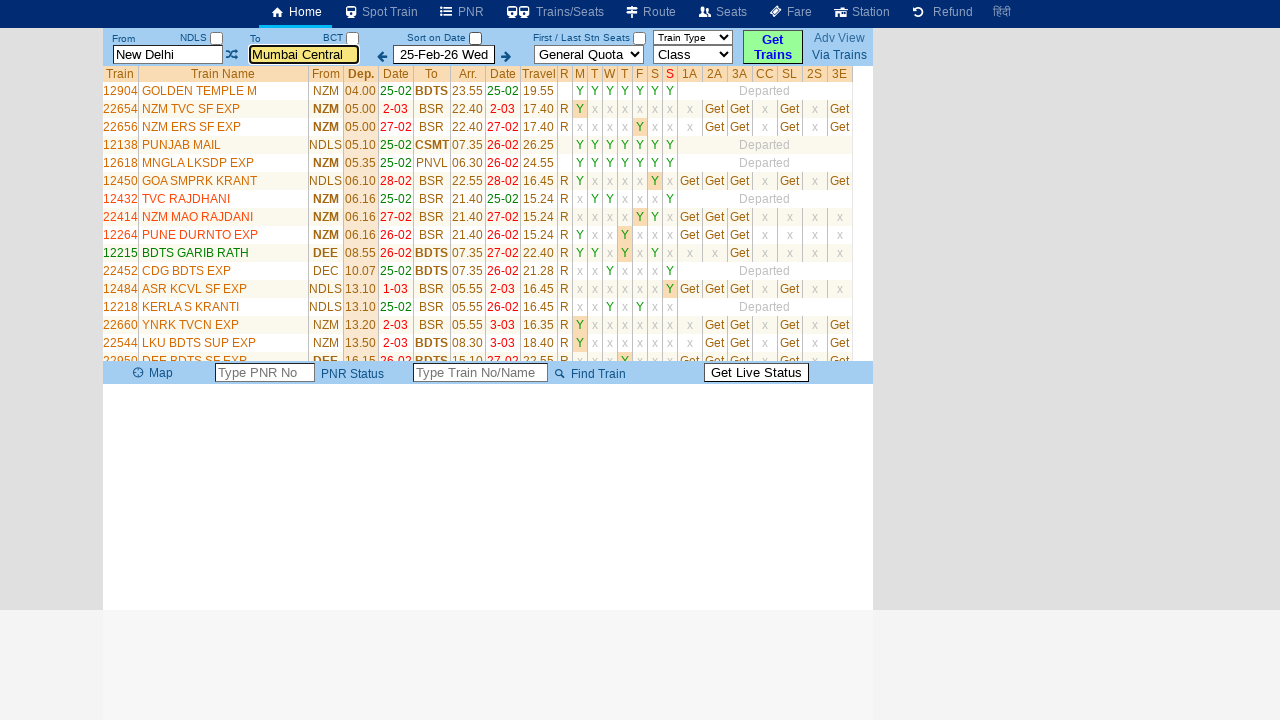

Train results loaded successfully
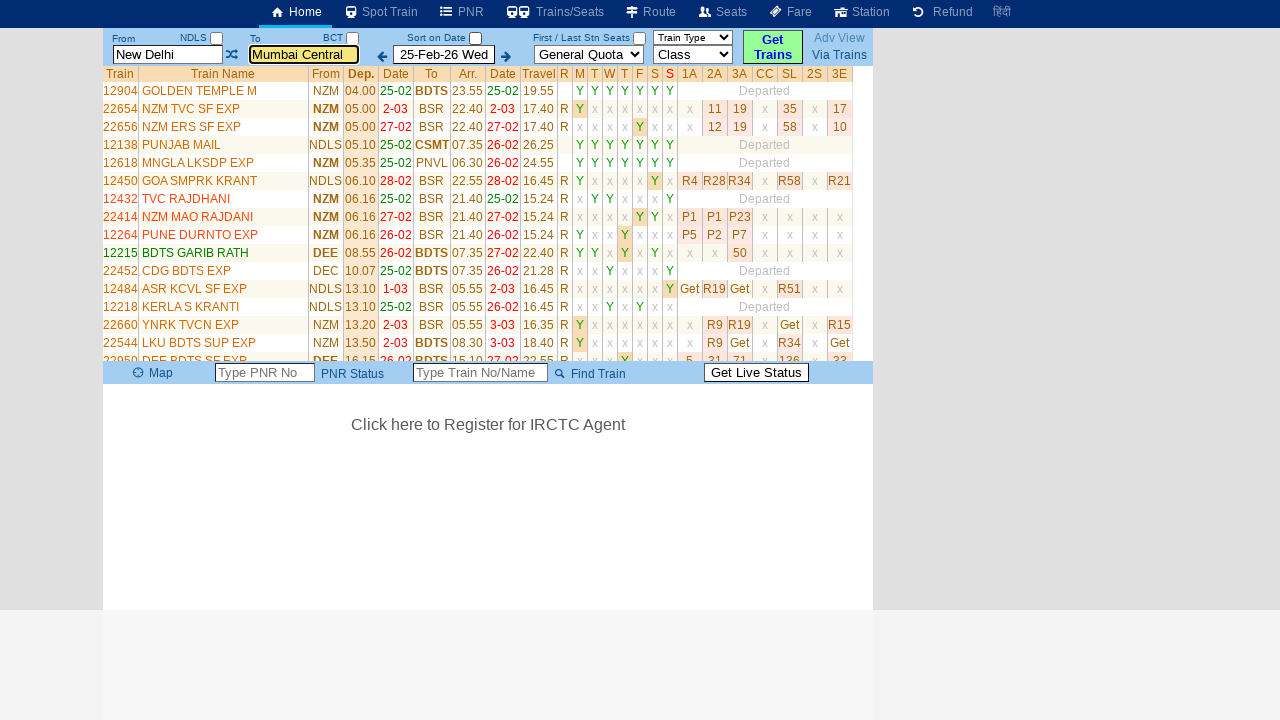

Located 34 trains in search results
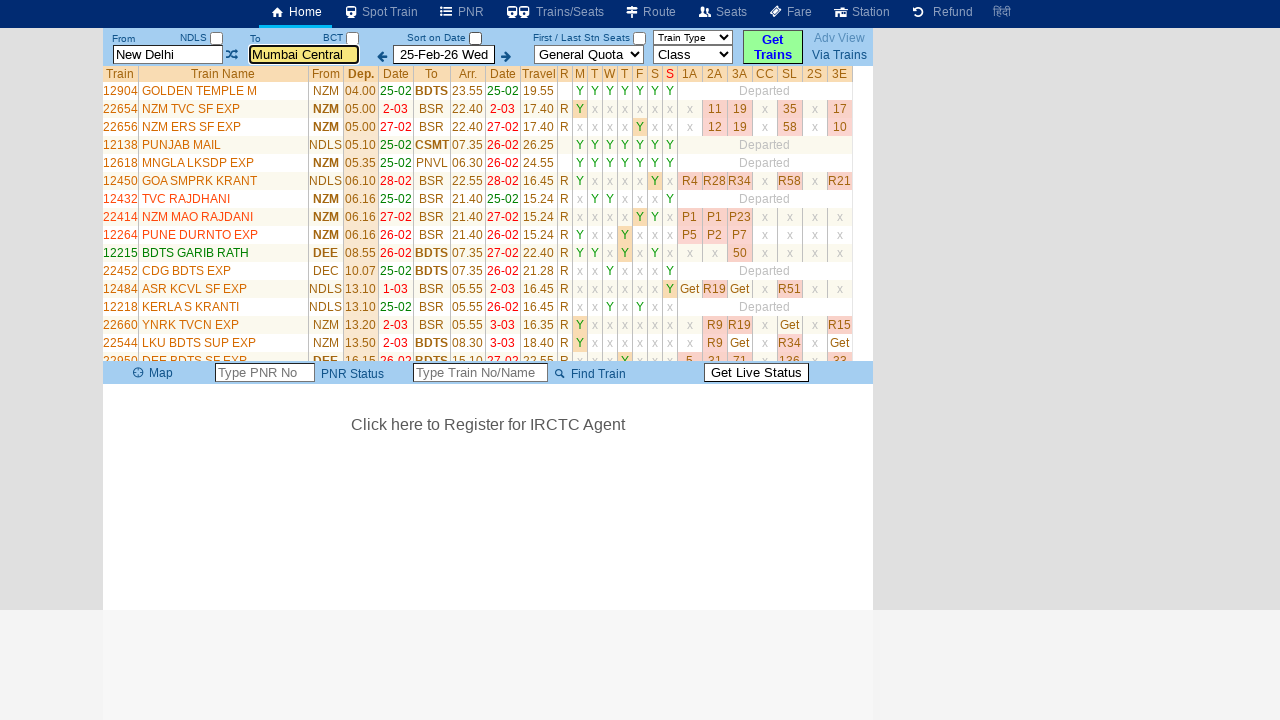

Verified that trains are displayed for the route MS to TPJ
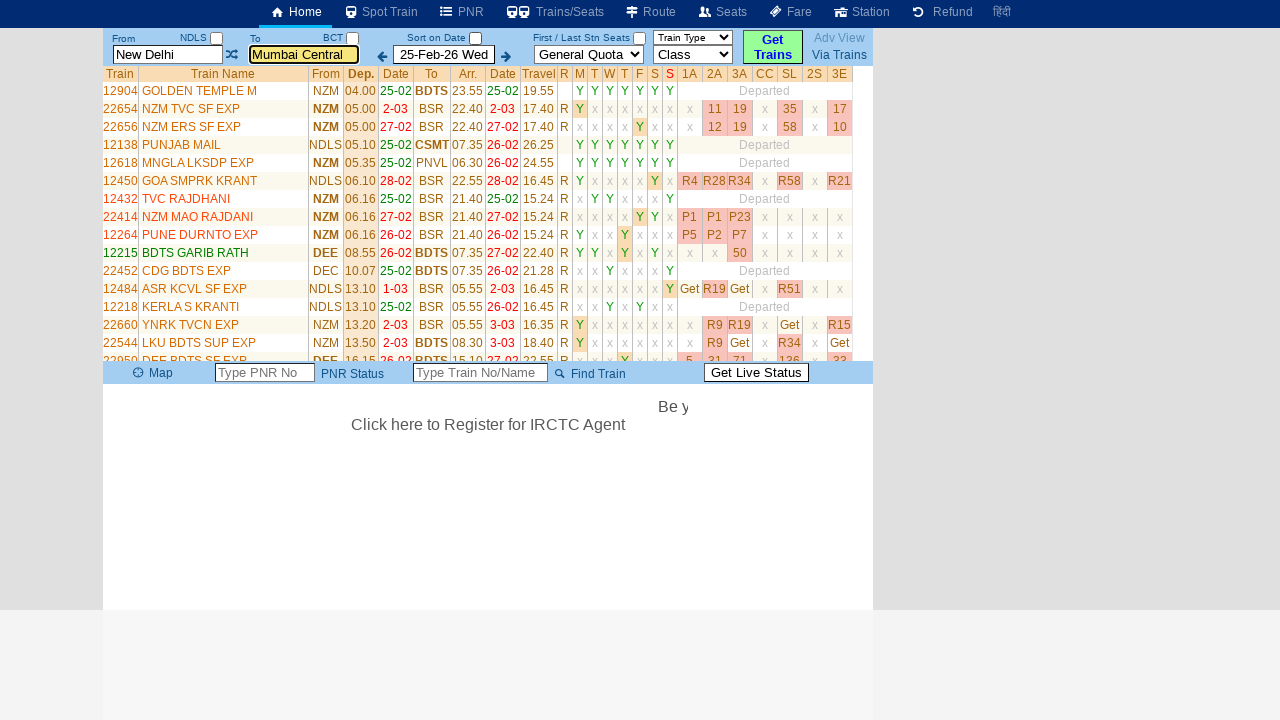

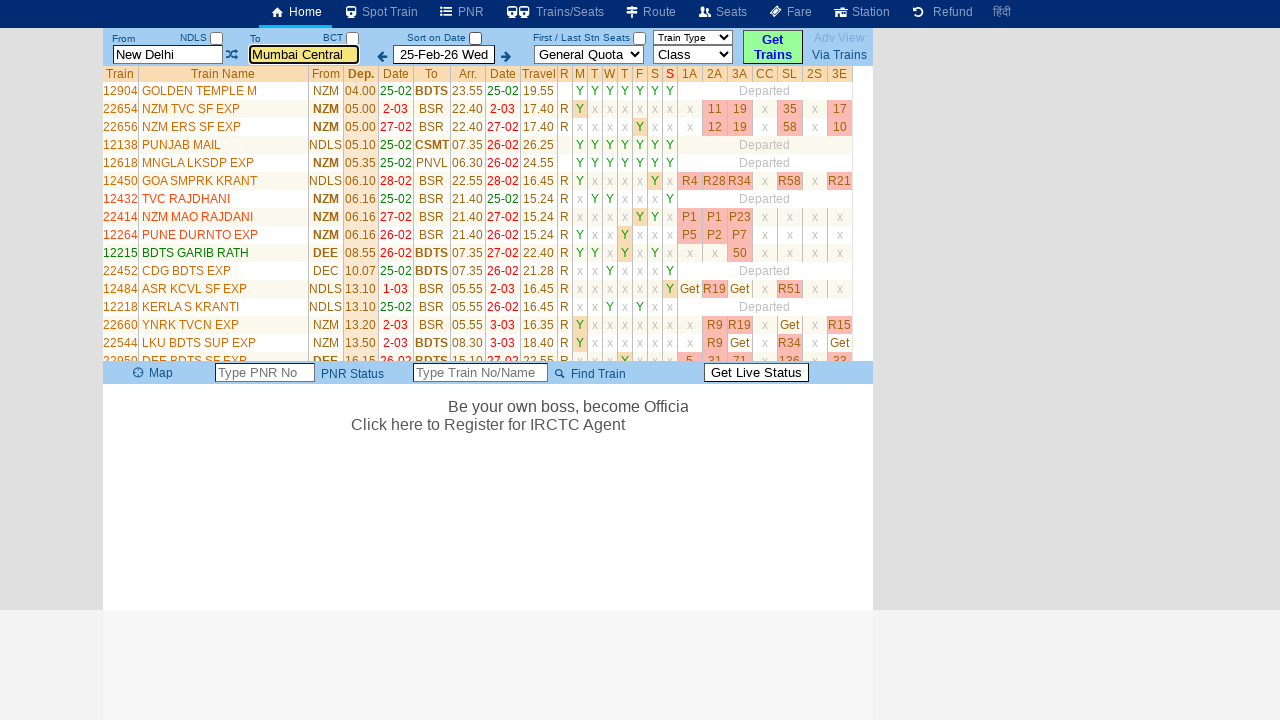